Tests JavaScript alert handling by clicking the first alert button, verifying the alert text is "I am a JS Alert", accepting it, and verifying the result message

Starting URL: https://the-internet.herokuapp.com/javascript_alerts

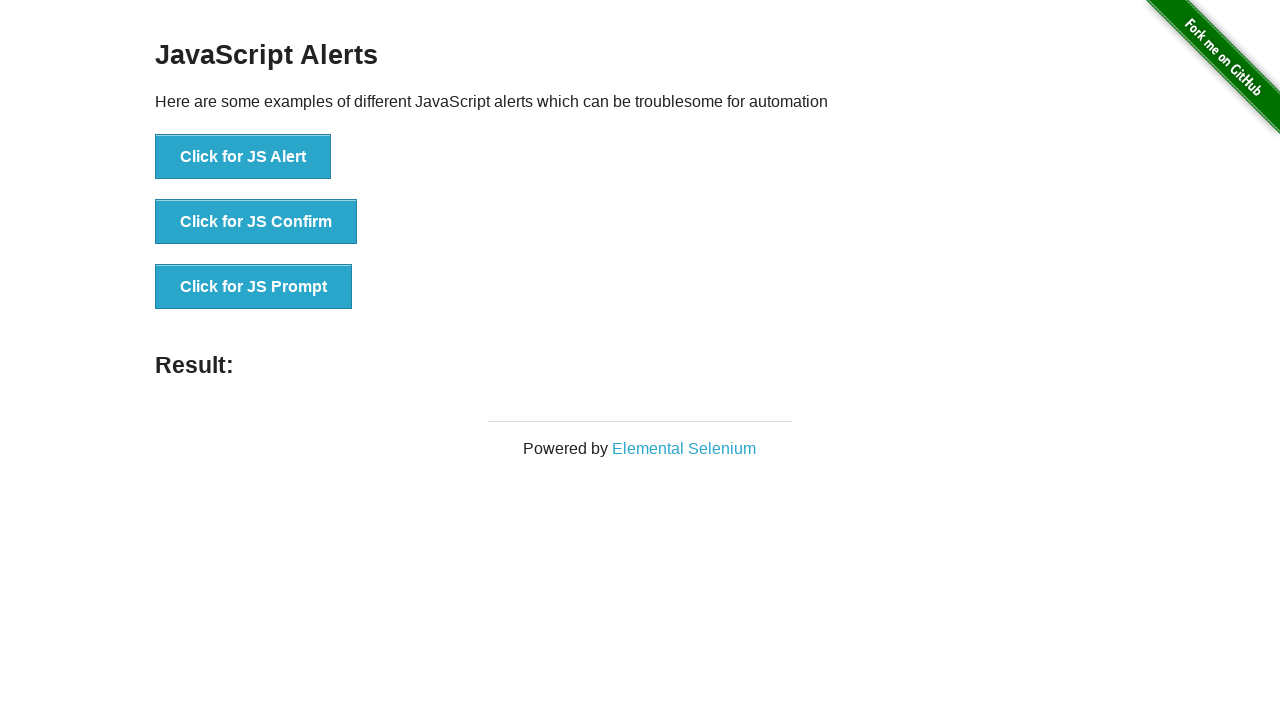

Clicked the first alert button to trigger JS Alert at (243, 157) on button[onclick='jsAlert()']
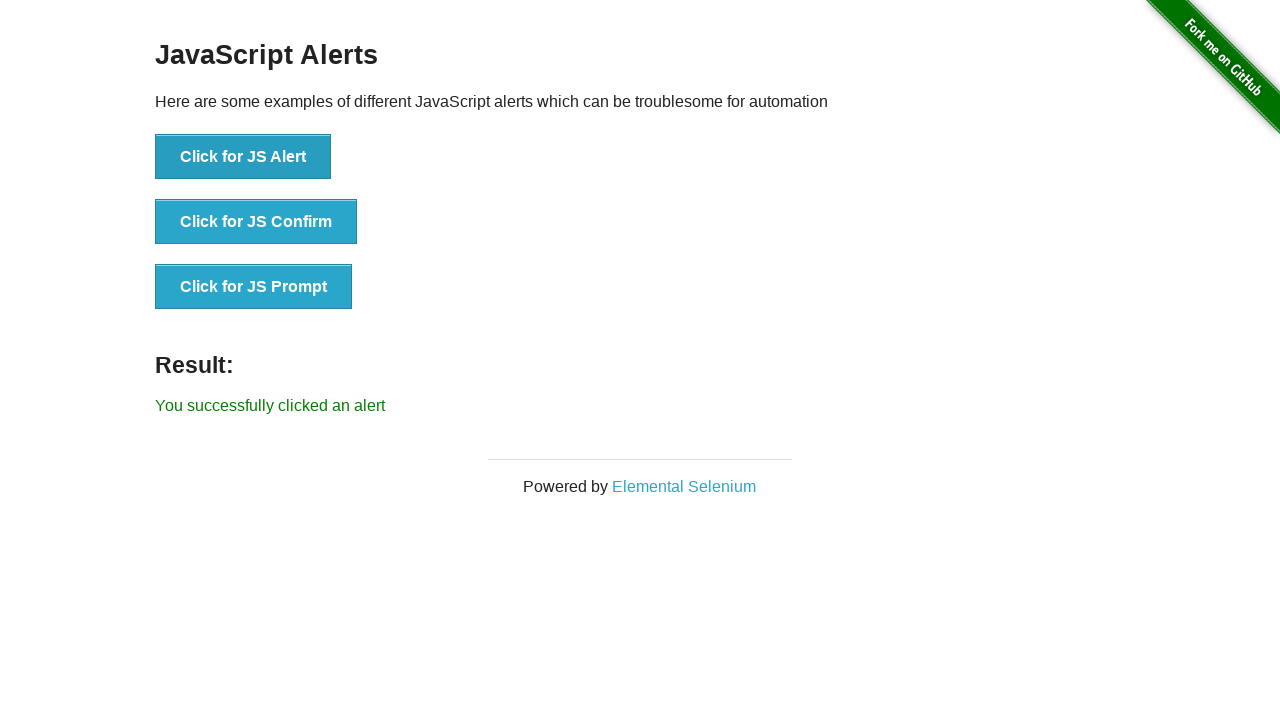

Located the alert with text 'I am a JS Alert'
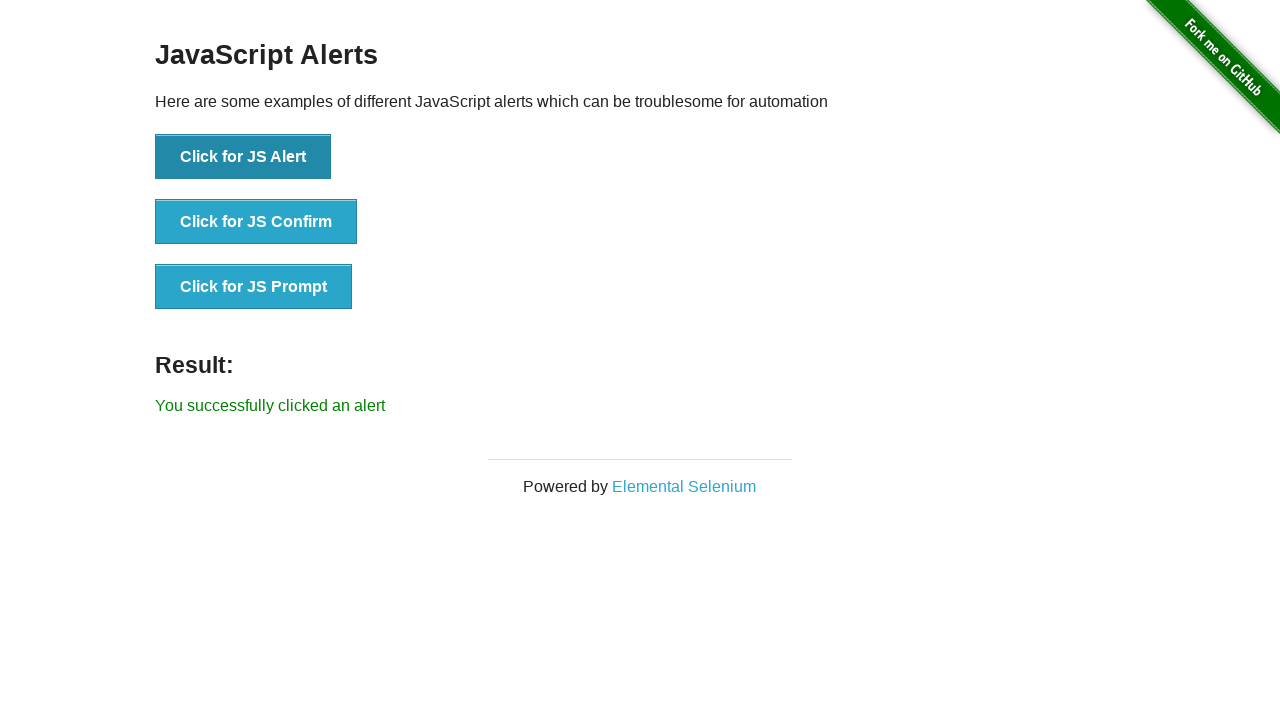

Registered dialog handler to accept alerts with matching message
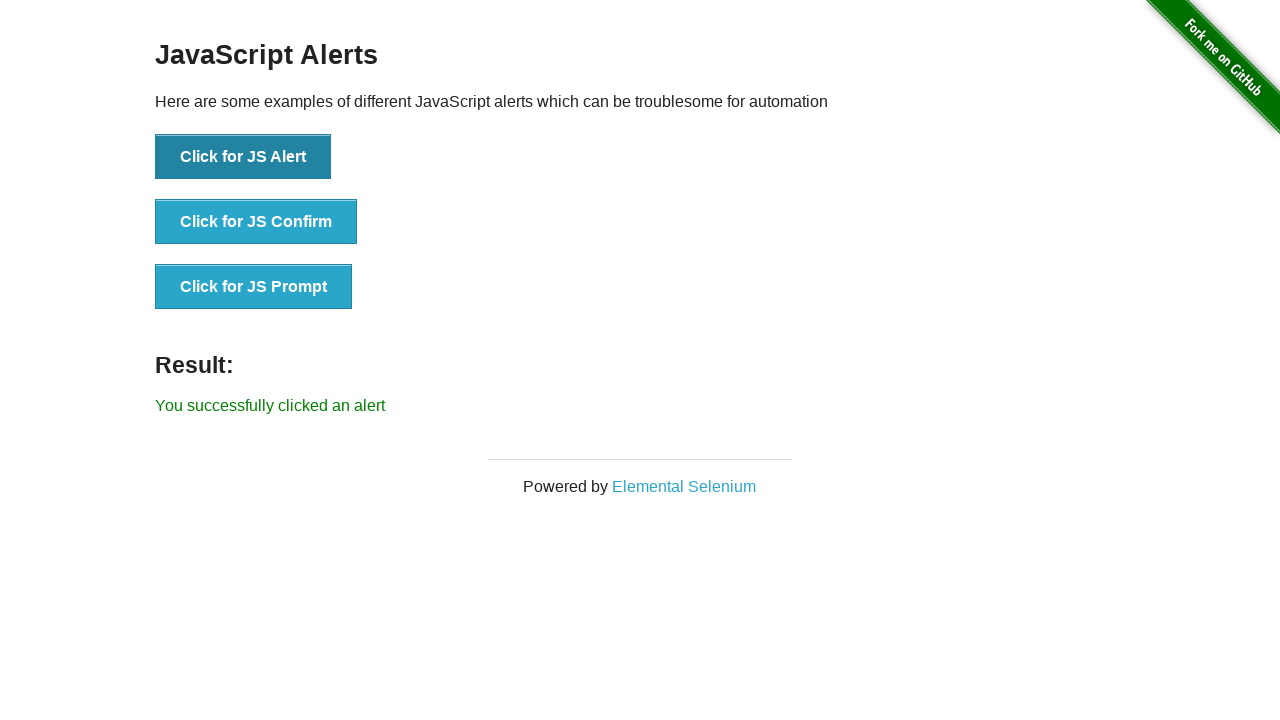

Clicked the alert button again to trigger alert with handler active at (243, 157) on button[onclick='jsAlert()']
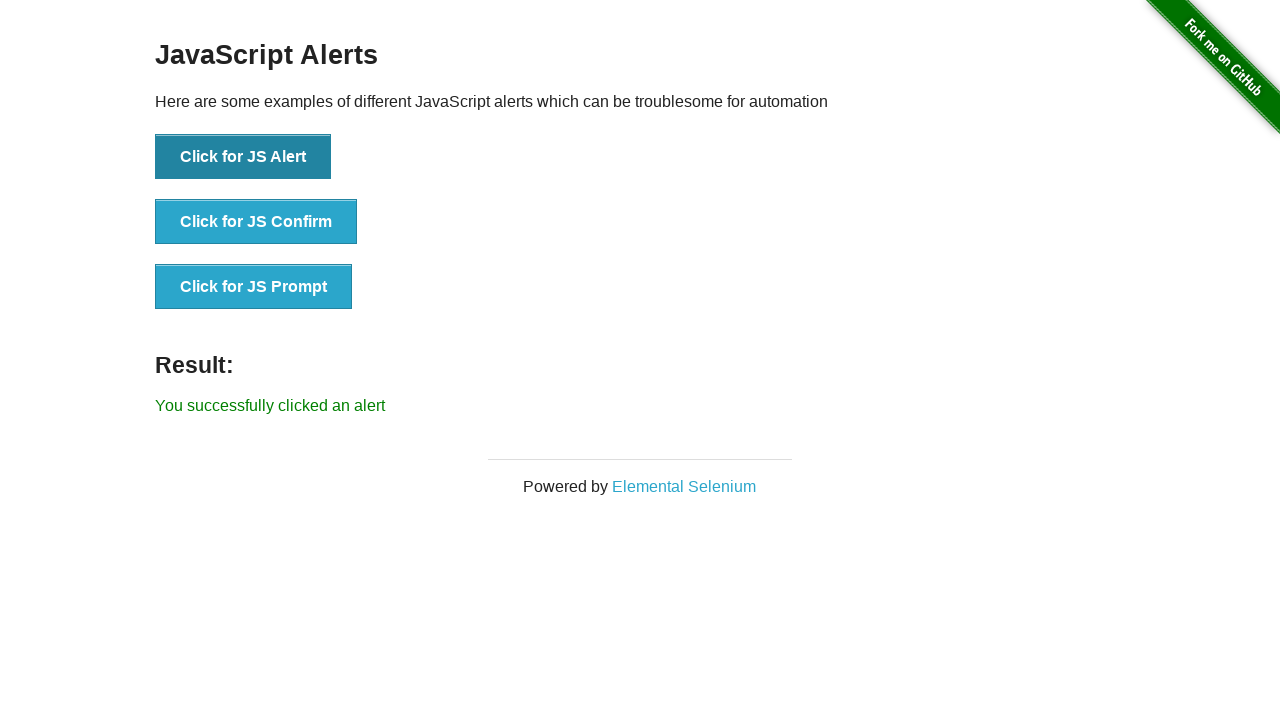

Result element appeared after accepting the alert
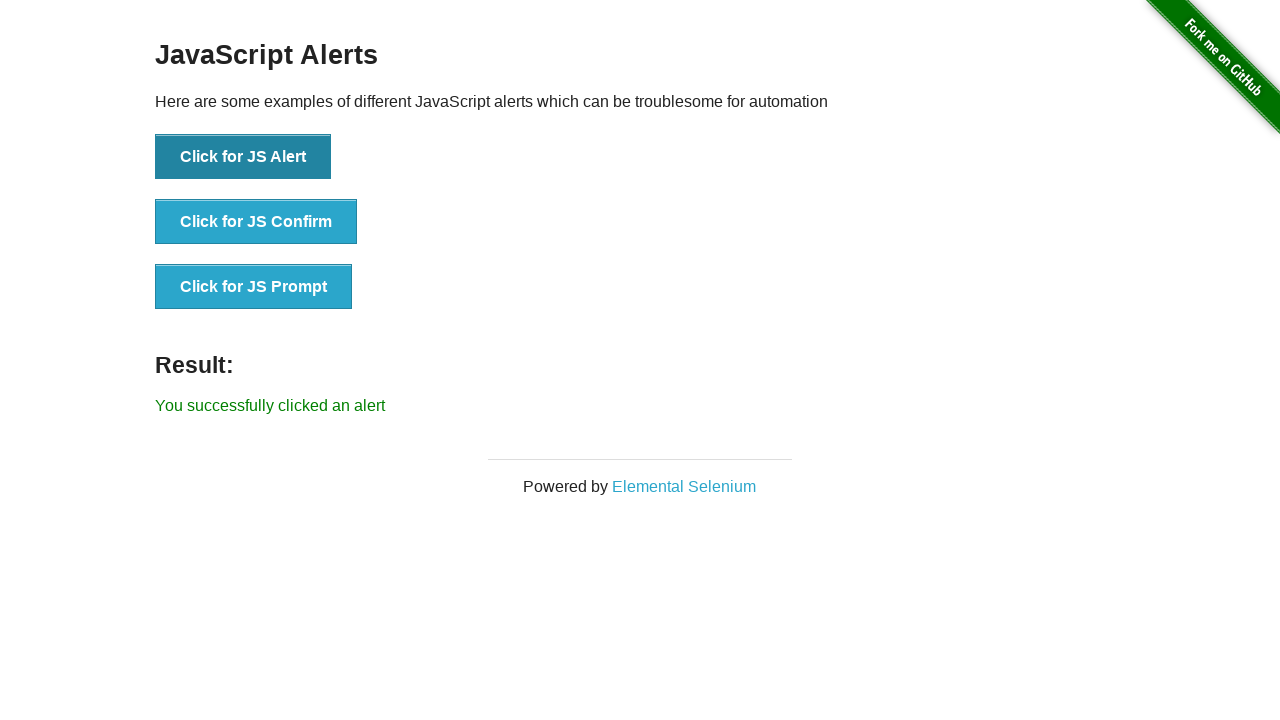

Retrieved result text content
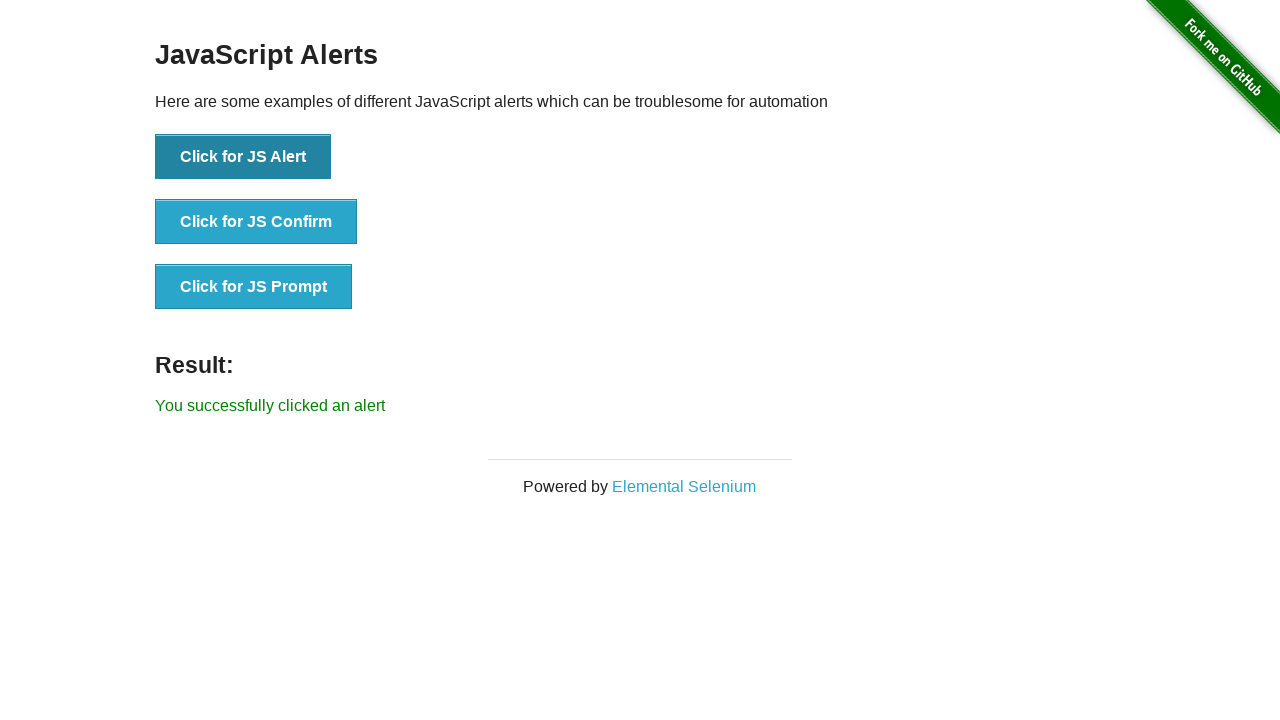

Verified result message is 'You successfully clicked an alert'
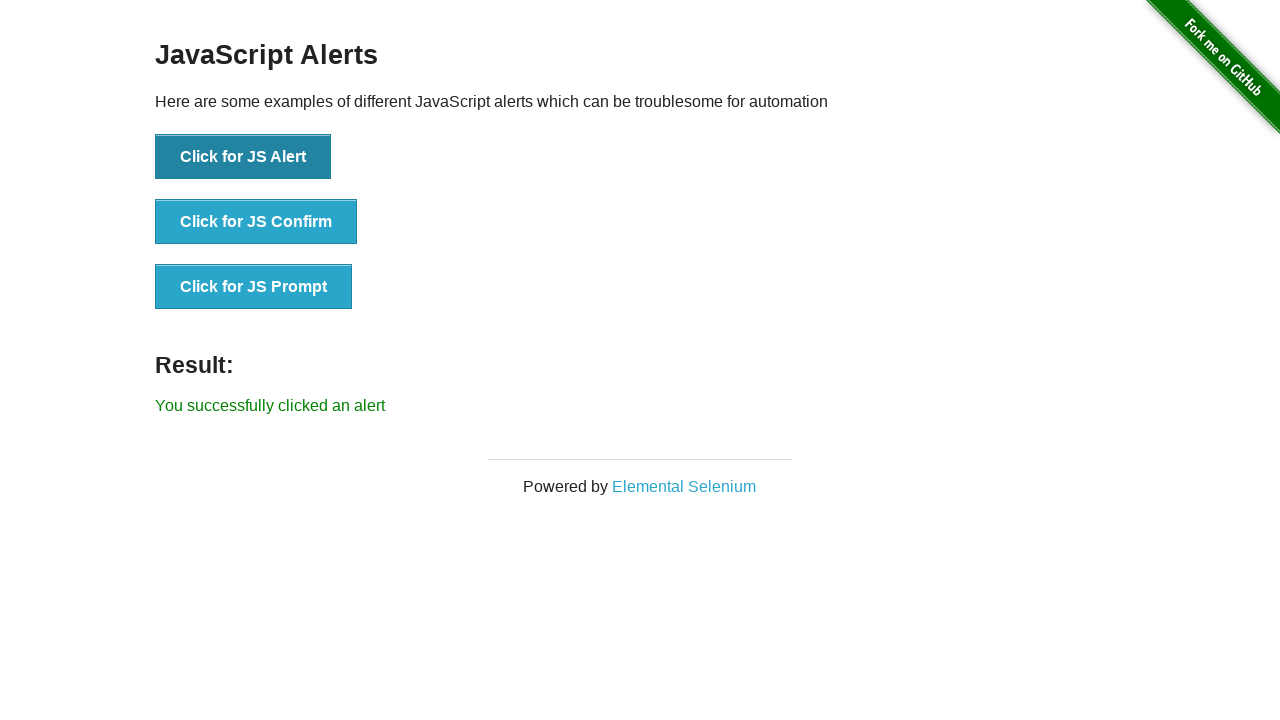

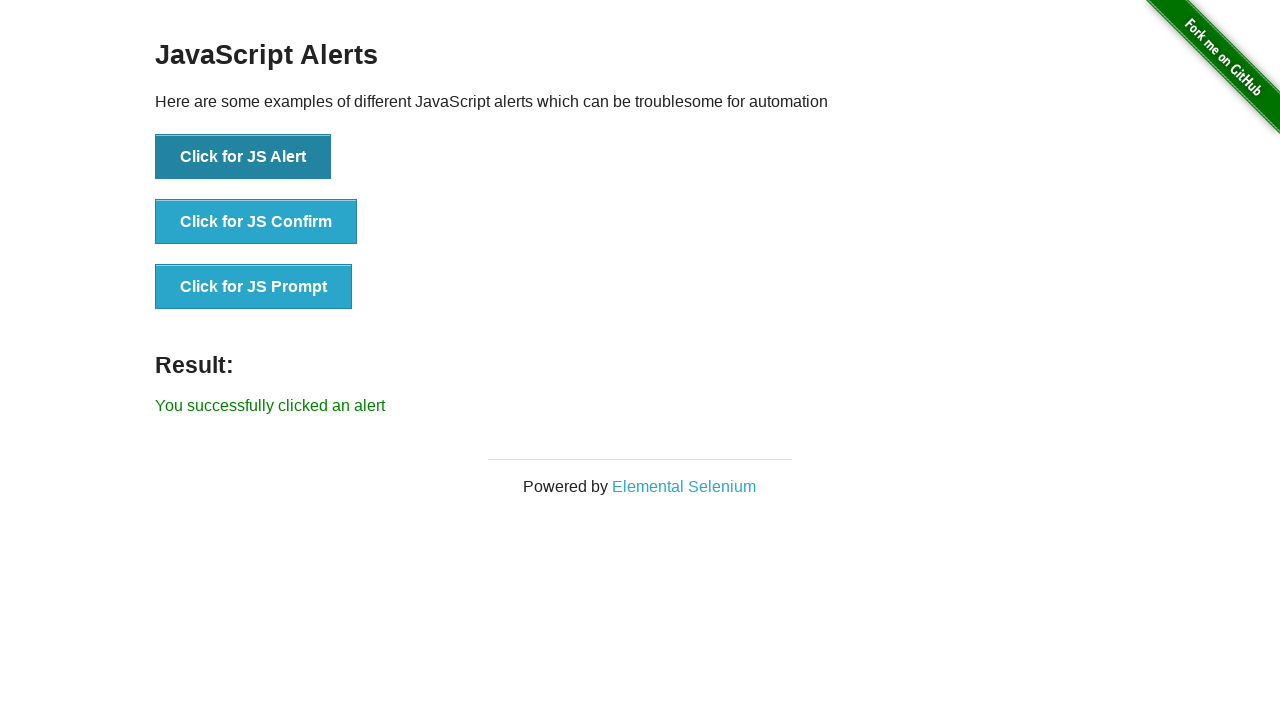